Automates Southwest Airlines flight check-in by filling in the confirmation number, passenger first name, and last name fields, then clicking the check-in button.

Starting URL: https://www.southwest.com/air/check-in/index.html

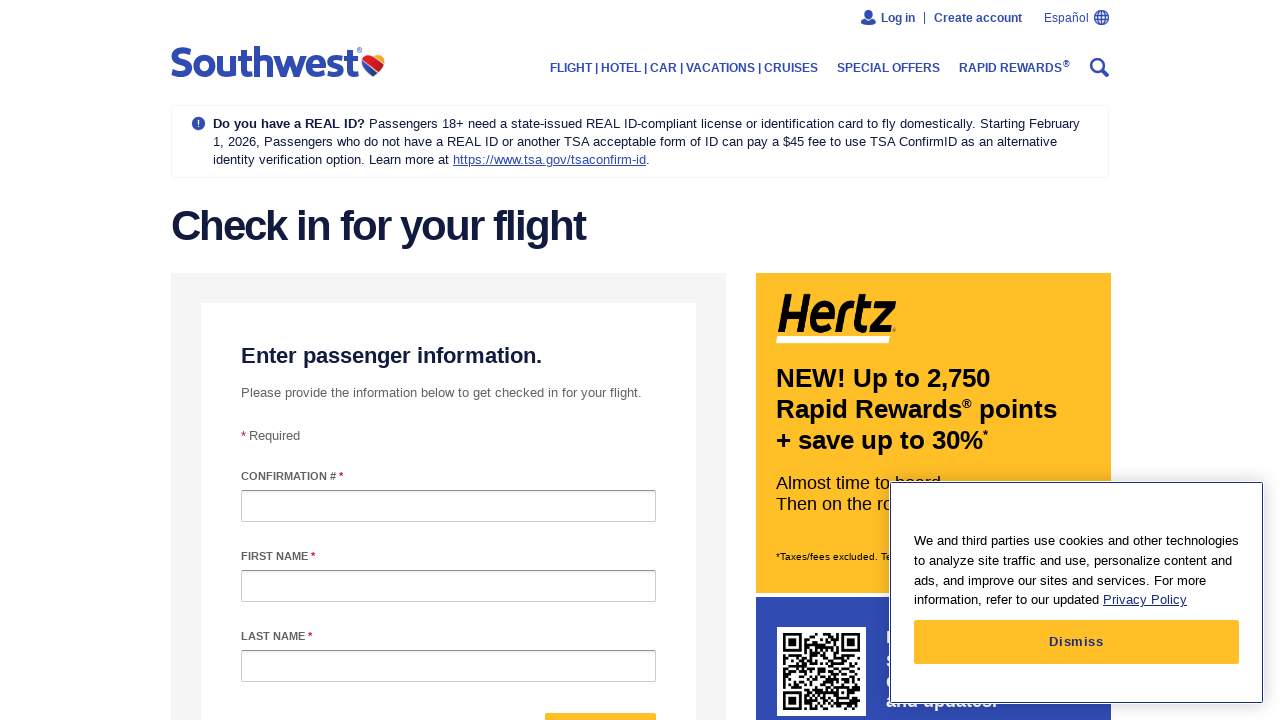

Filled confirmation number field with 'ABC123' on #confirmationNumber
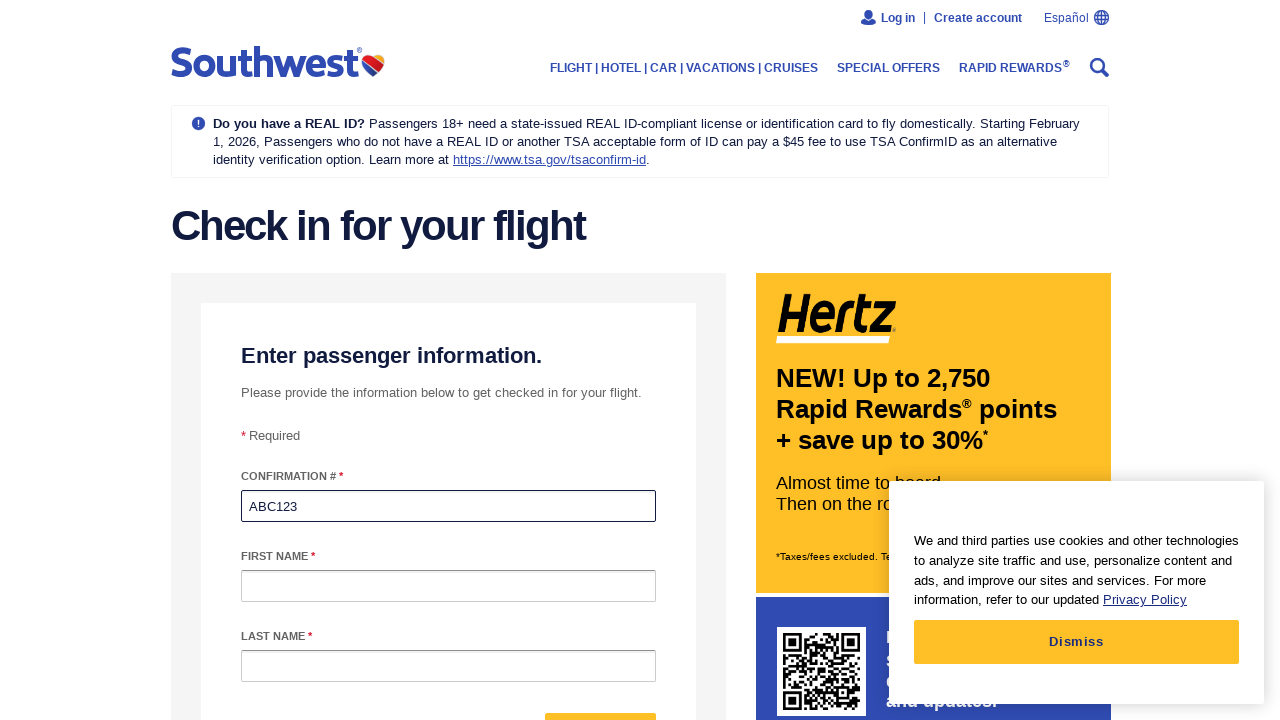

Filled passenger first name field with 'Michael' on #passengerFirstName
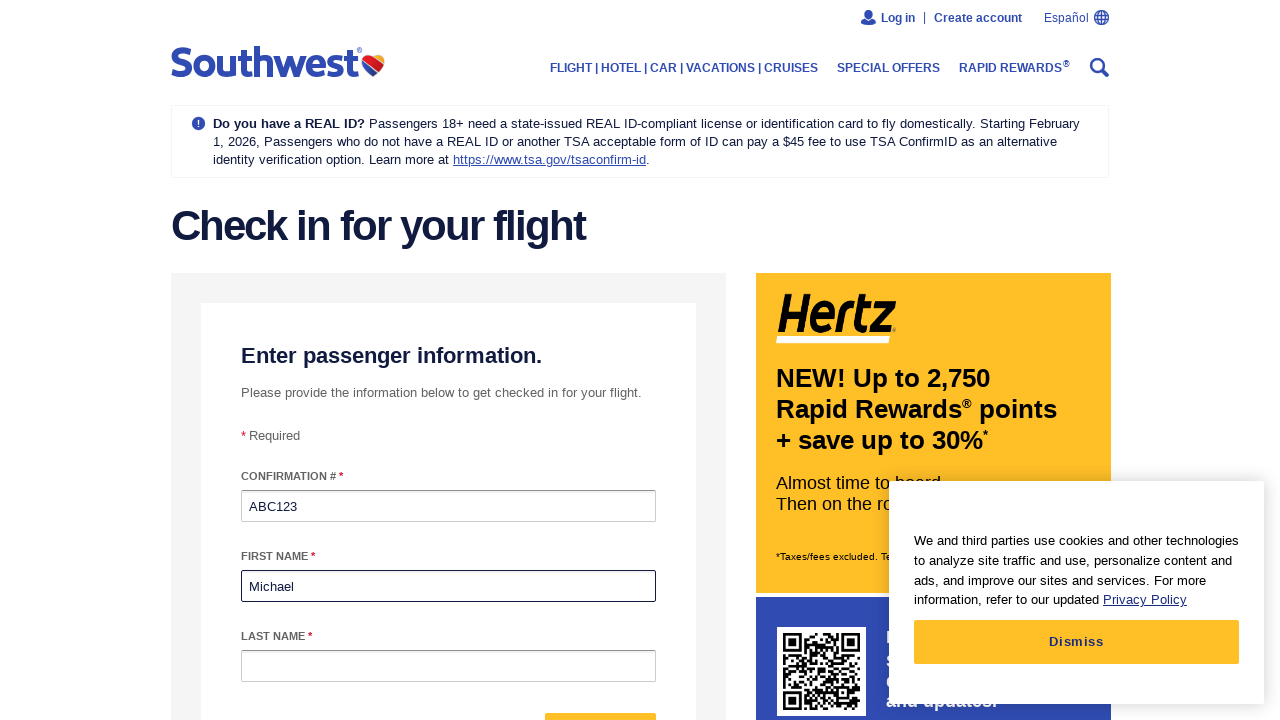

Filled passenger last name field with 'Johnson' on #passengerLastName
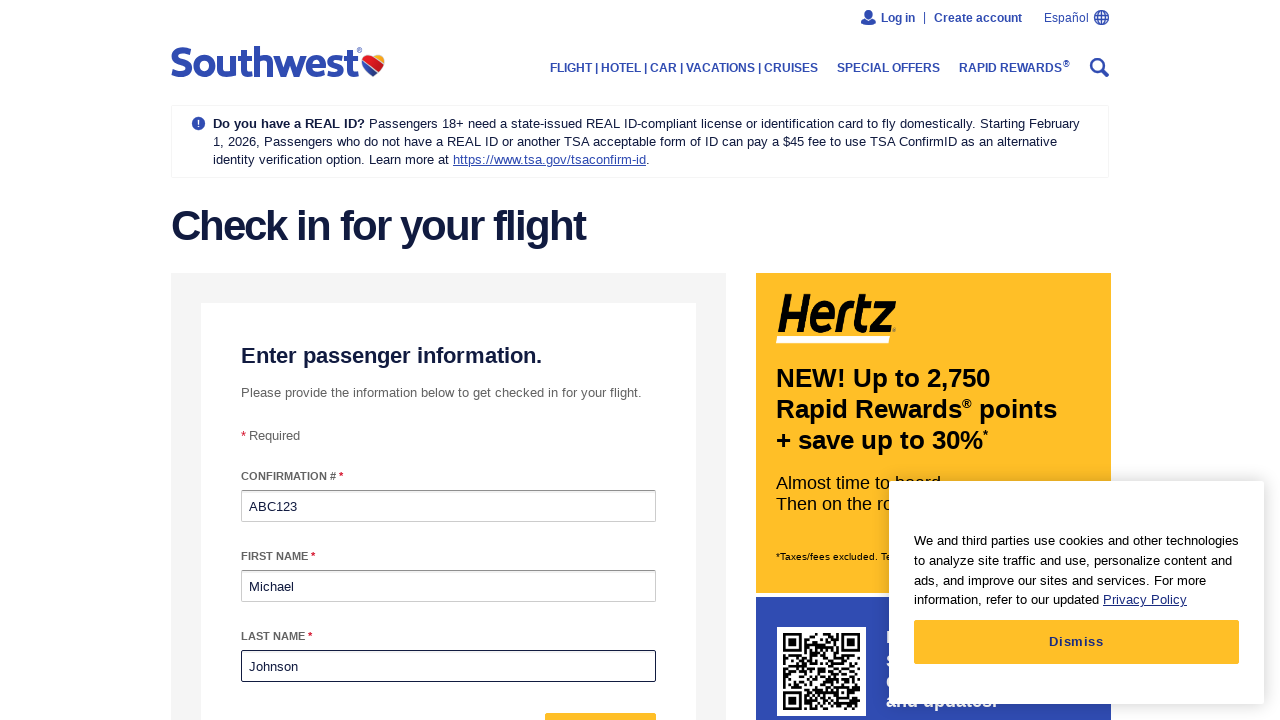

Clicked the check-in button to submit the form at (600, 696) on #form-mixin--submit-button
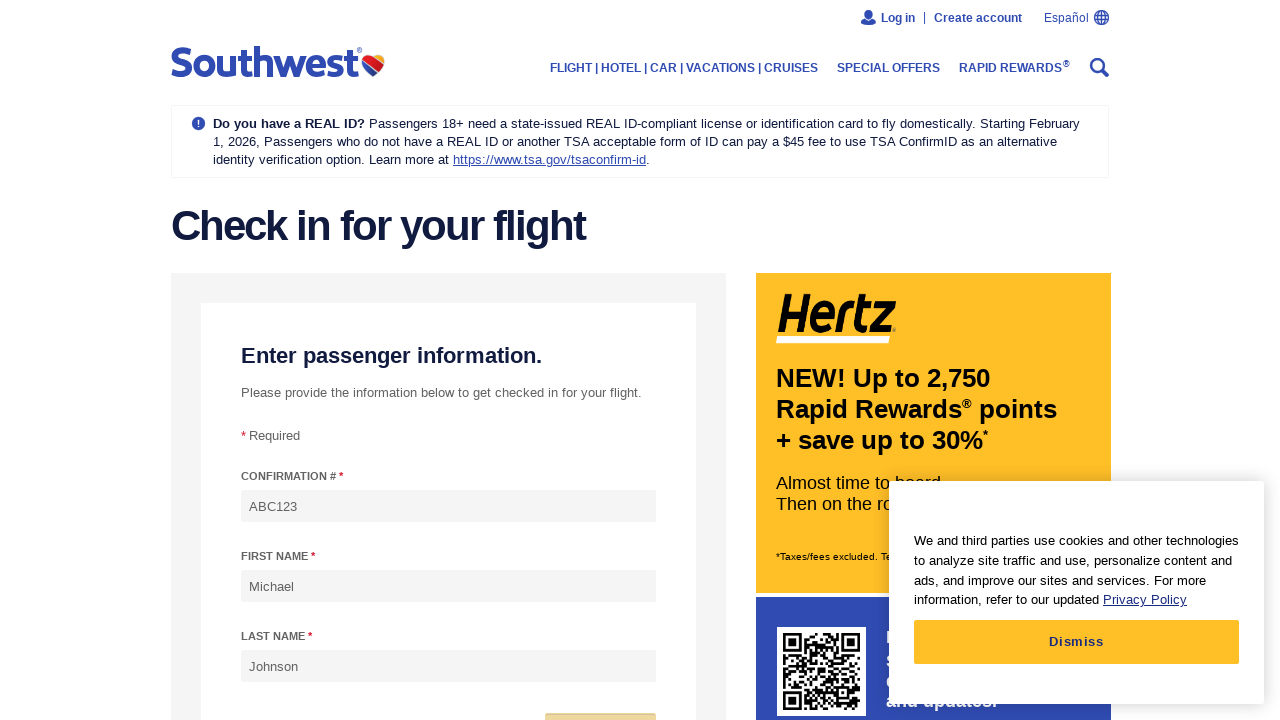

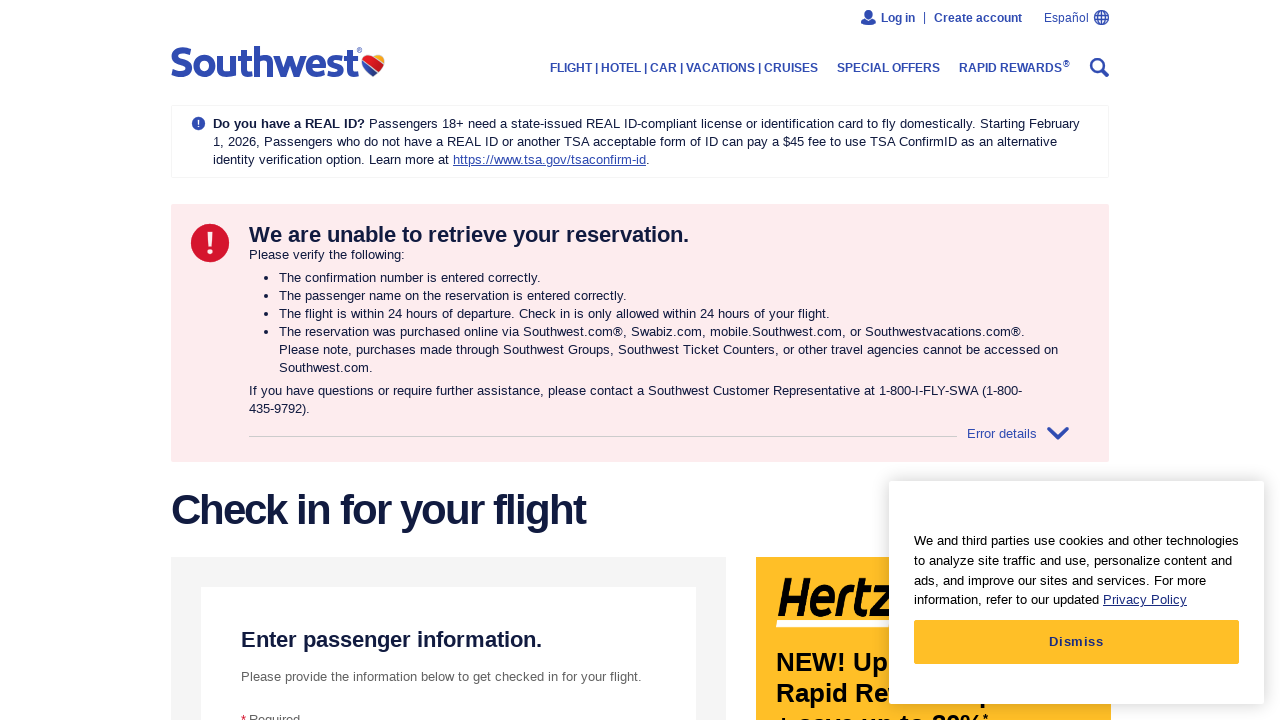